Tests hover/mouse-over functionality by hovering over three images sequentially and verifying that hidden profile information becomes visible on hover.

Starting URL: https://practice.cydeo.com/hovers

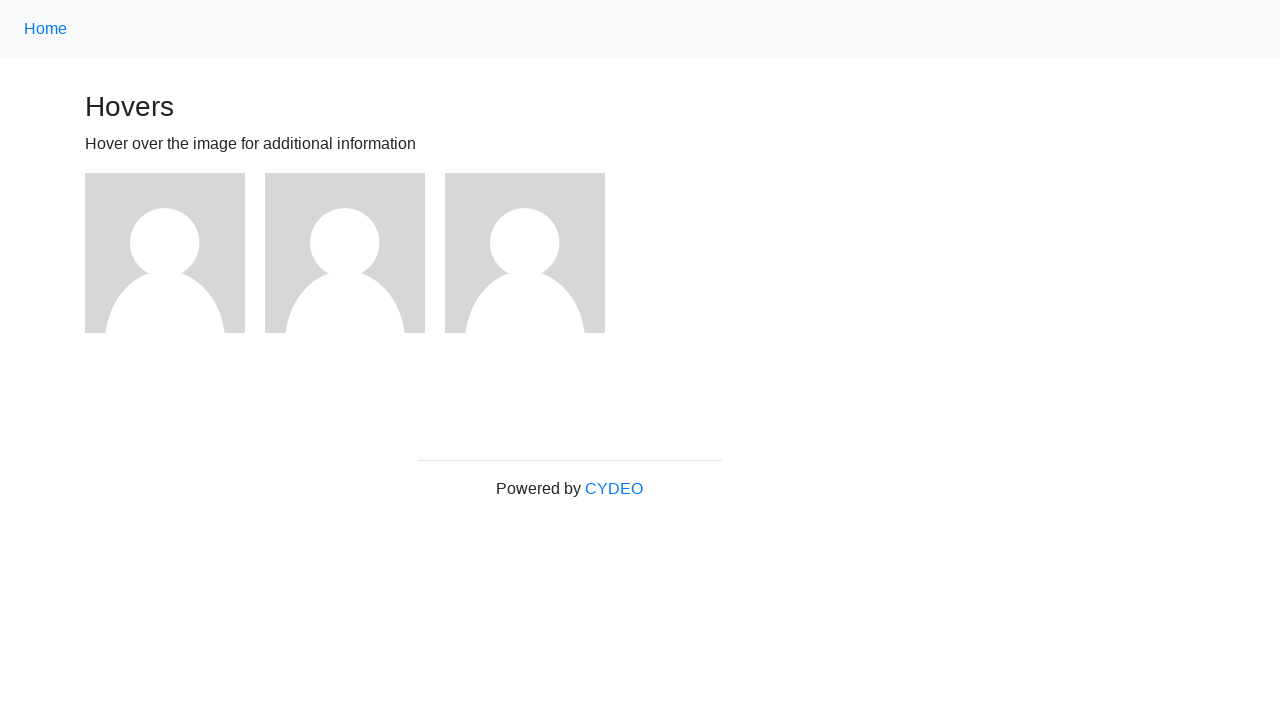

Hovered over first image at (165, 253) on (//div[@class='figure']/img)[1]
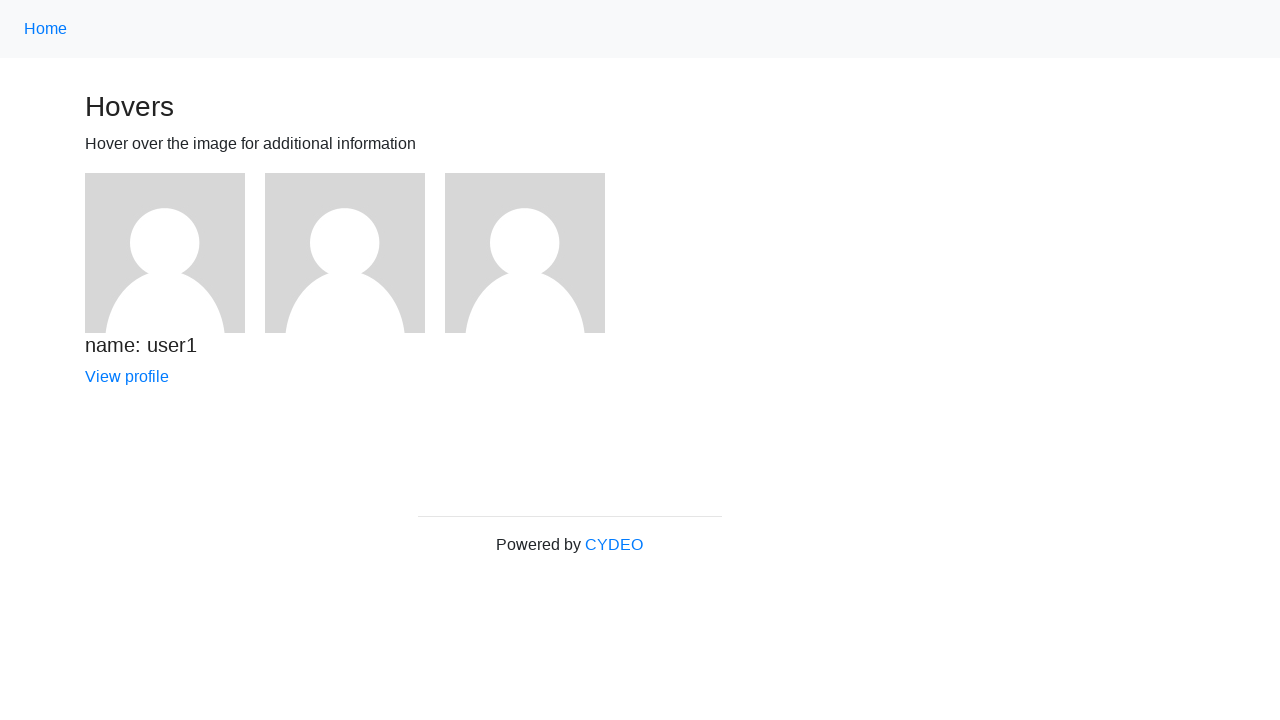

Verified first profile info (name: user1) is visible
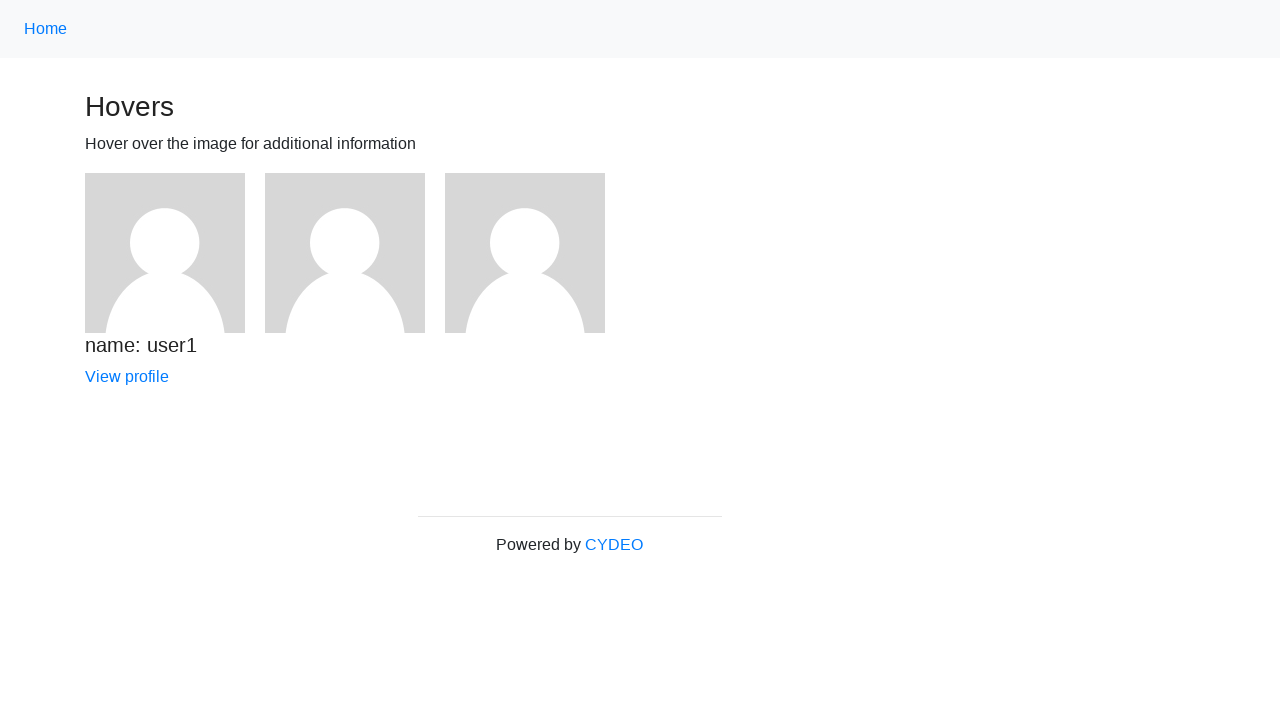

Hovered over second image at (345, 253) on (//div[@class='figure']/img)[2]
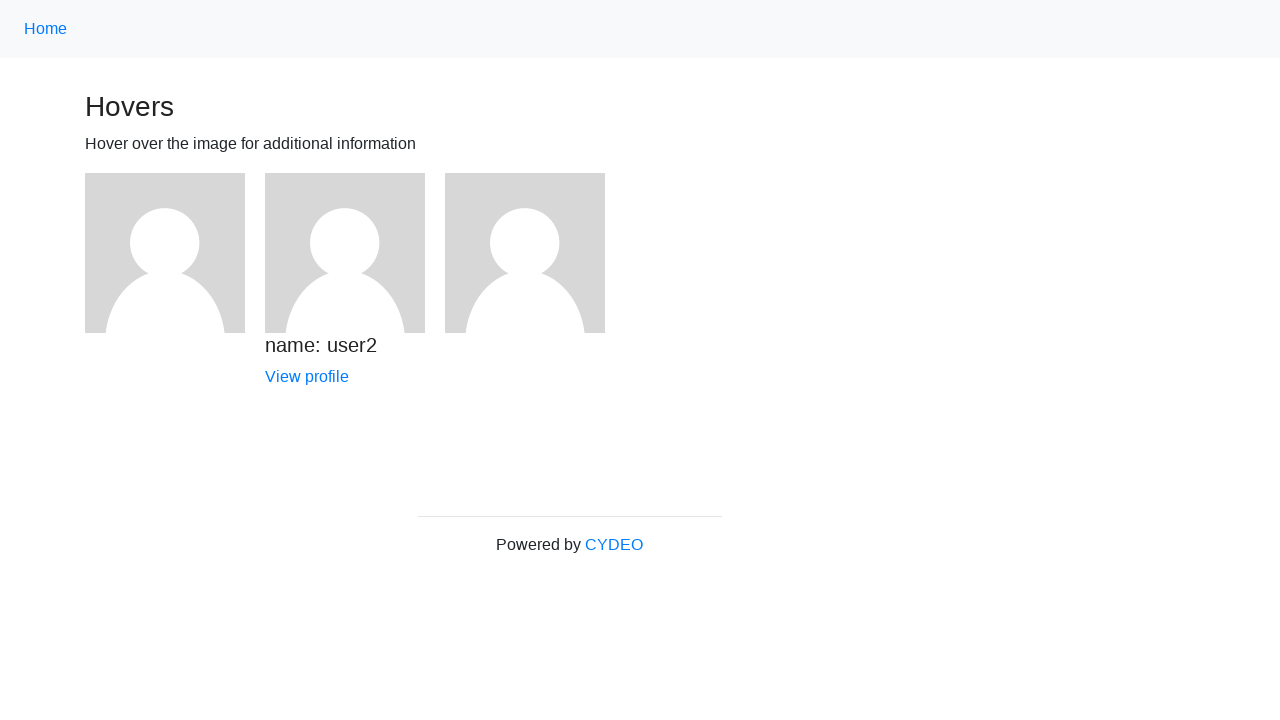

Hovered over third image at (525, 253) on (//div[@class='figure']/img)[3]
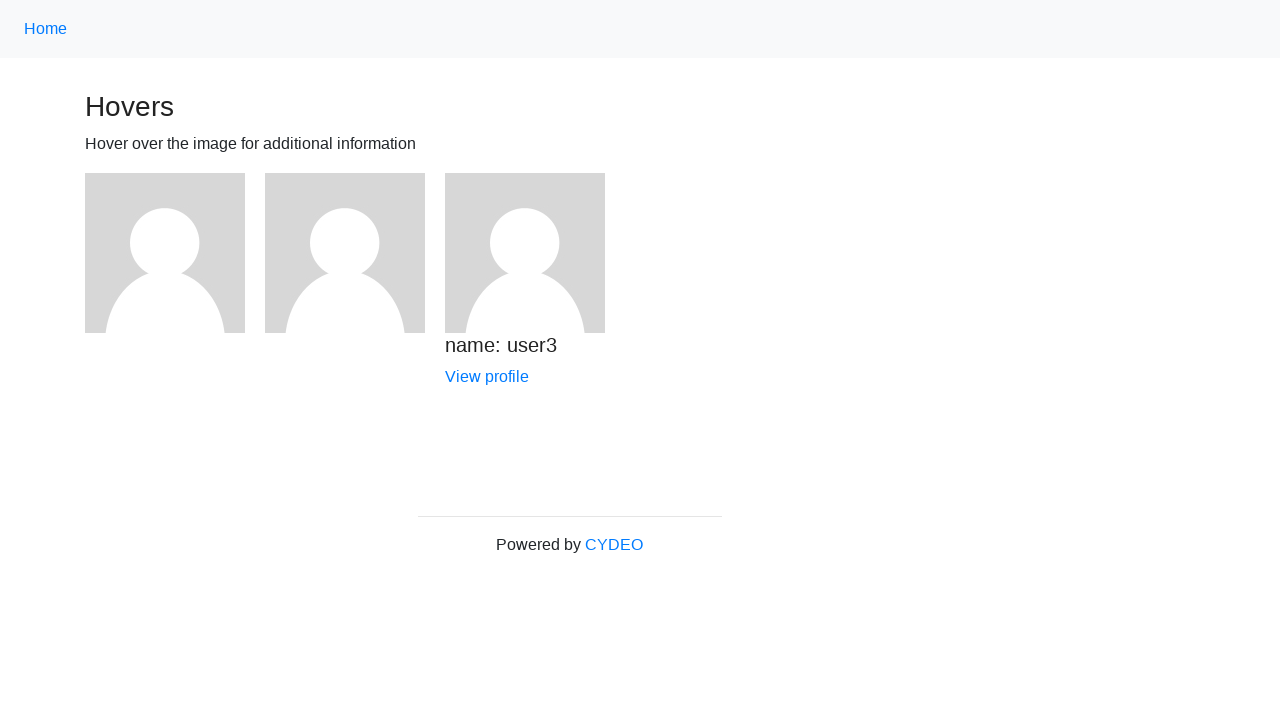

Hovered over first image again in sequence at (165, 253) on (//div[@class='figure']/img)[1]
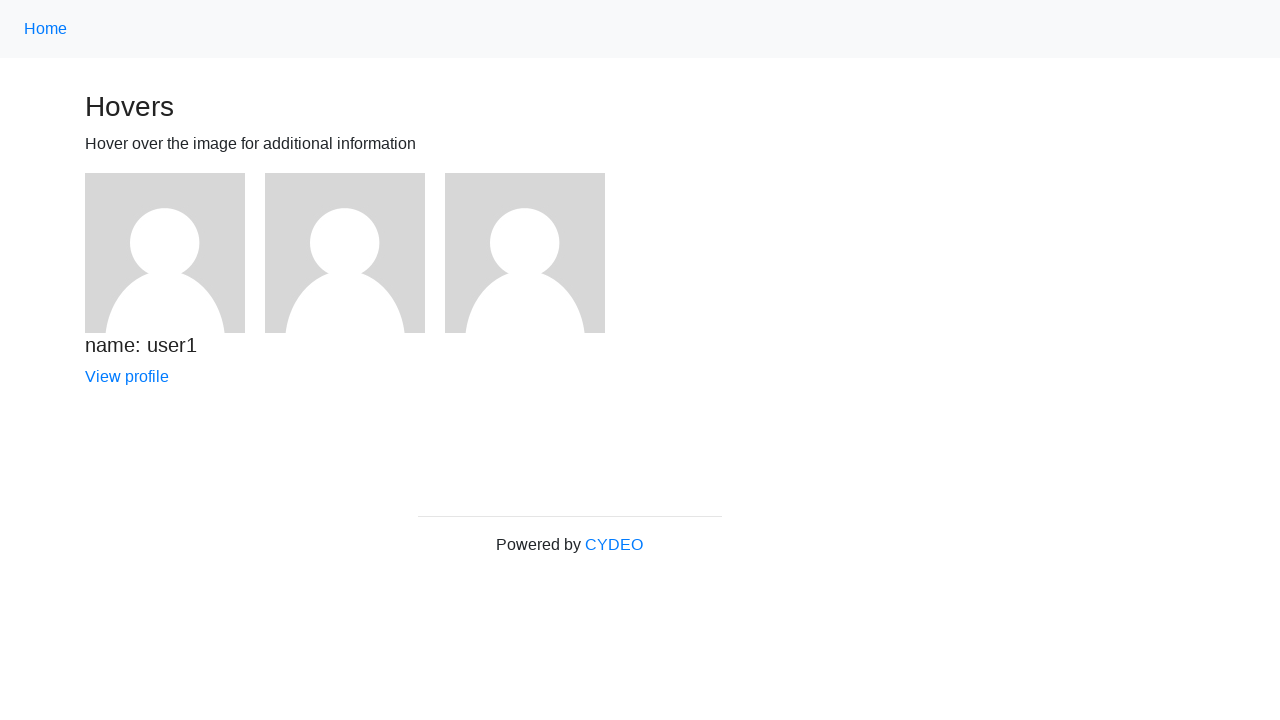

Hovered over second image again in sequence at (345, 253) on (//div[@class='figure']/img)[2]
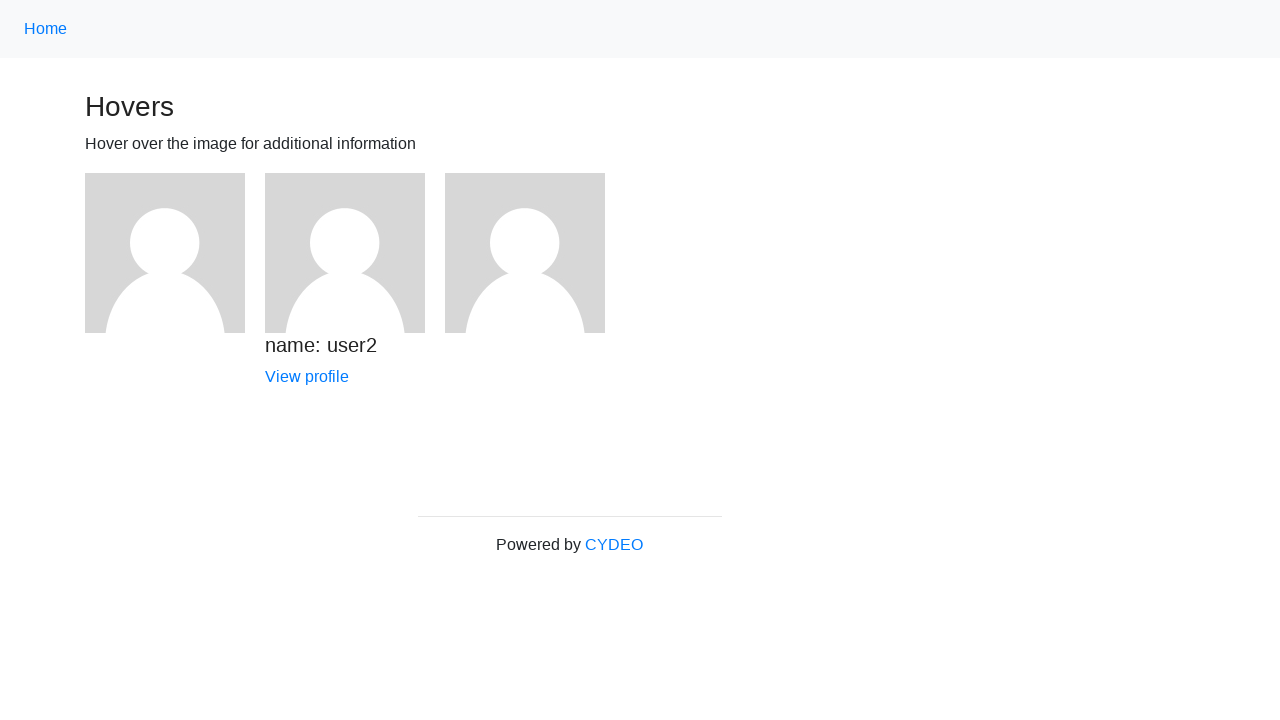

Hovered over third image again in sequence at (525, 253) on (//div[@class='figure']/img)[3]
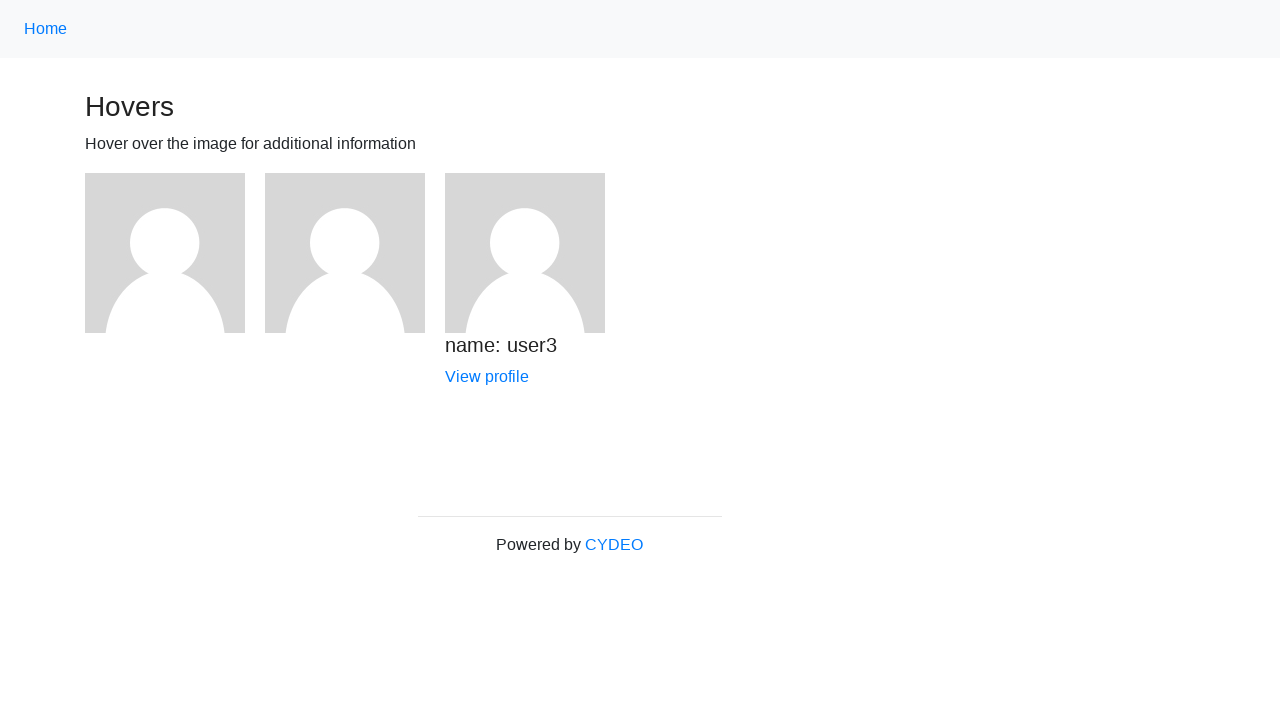

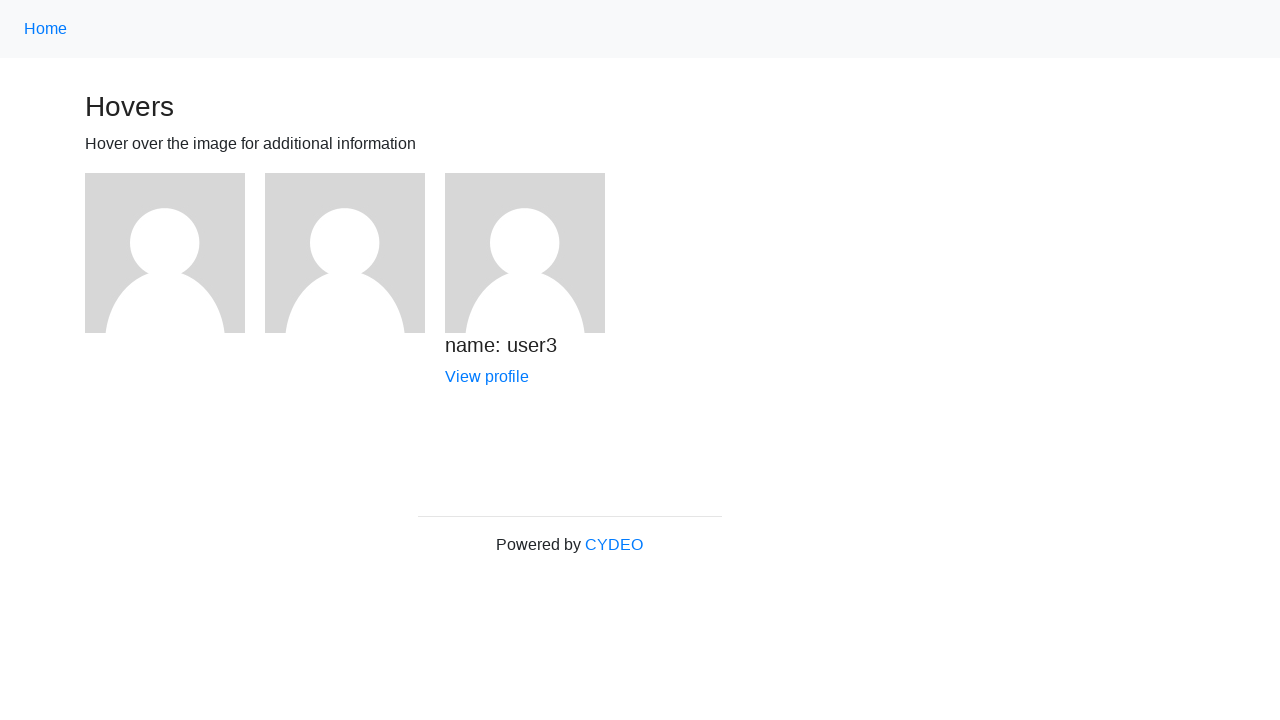